Tests clicking a button with a dynamic ID by clicking the blue button 3 times on the UI Testing Playground dynamic ID page.

Starting URL: http://uitestingplayground.com/dynamicid

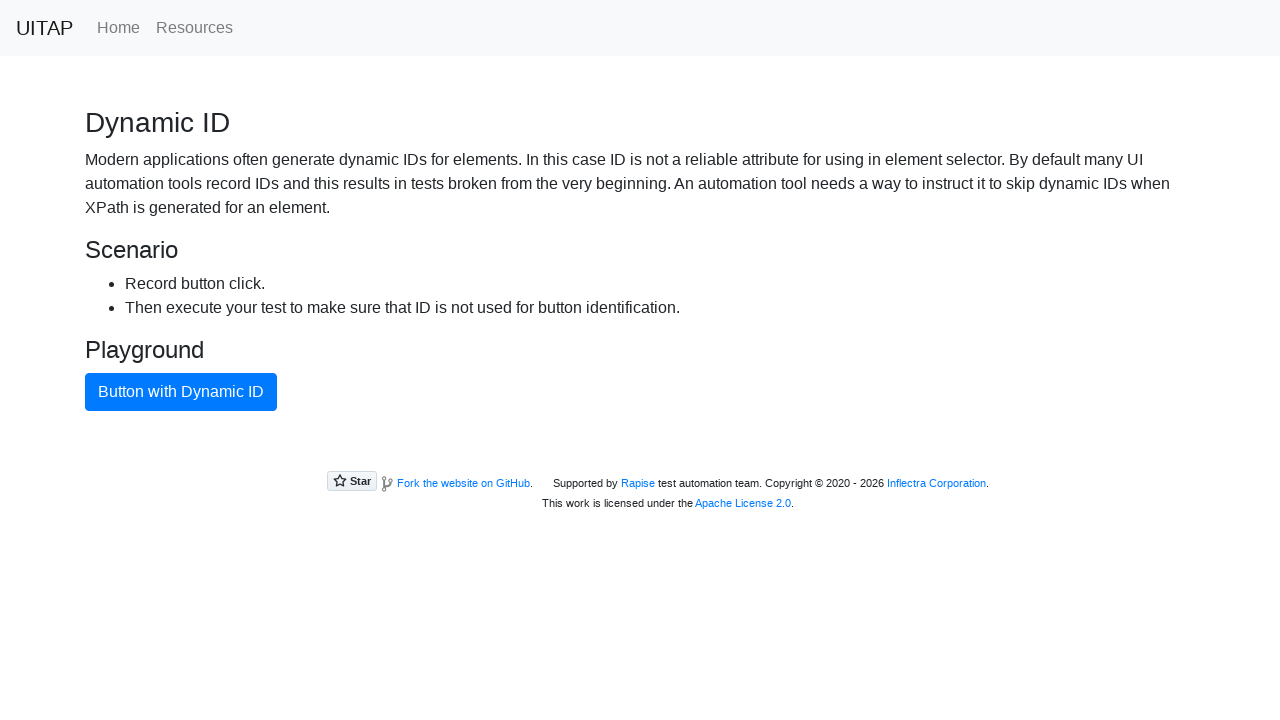

Navigated to UI Testing Playground dynamic ID page
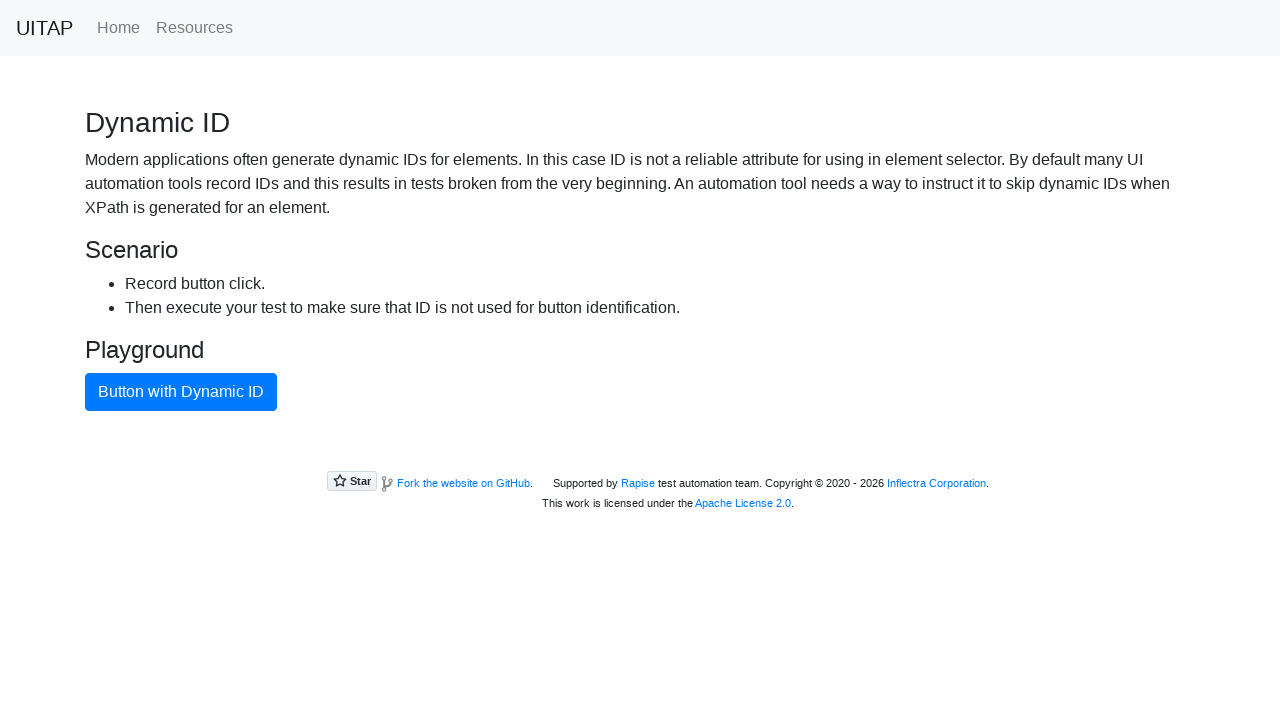

Clicked the blue button (click 1 of 3) at (181, 392) on .btn
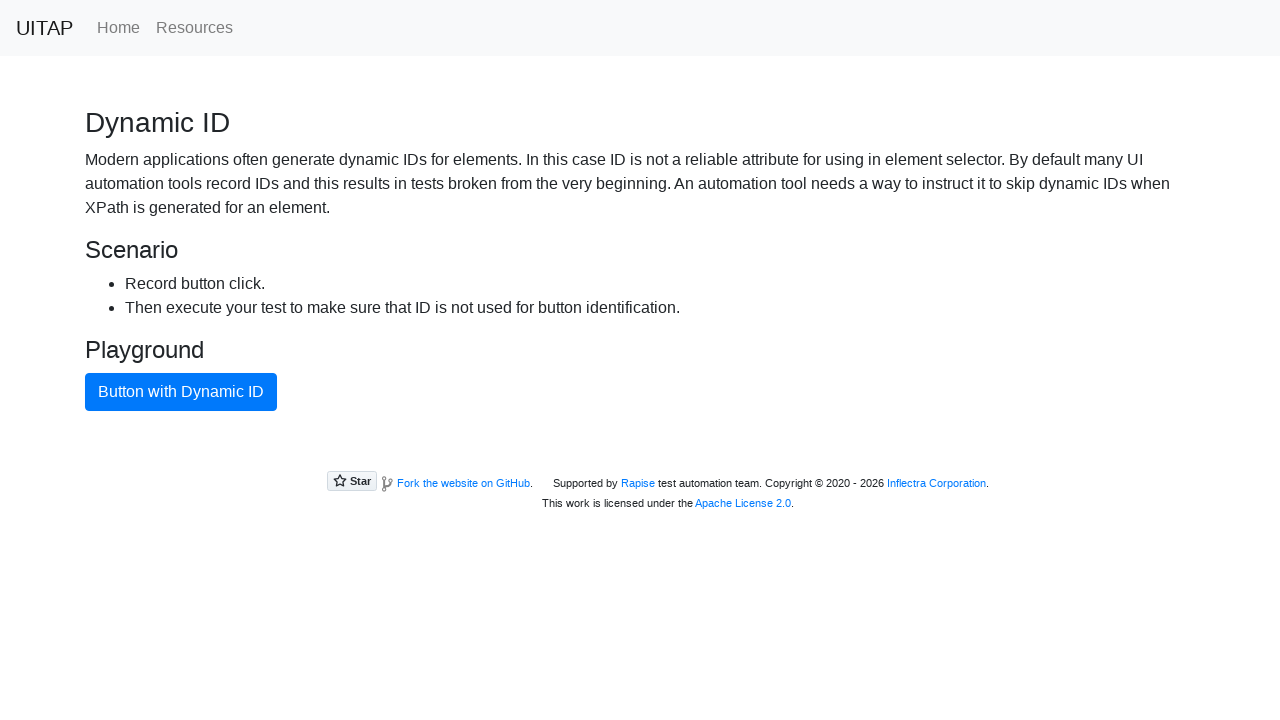

Clicked the blue button (click 2 of 3) at (181, 392) on .btn
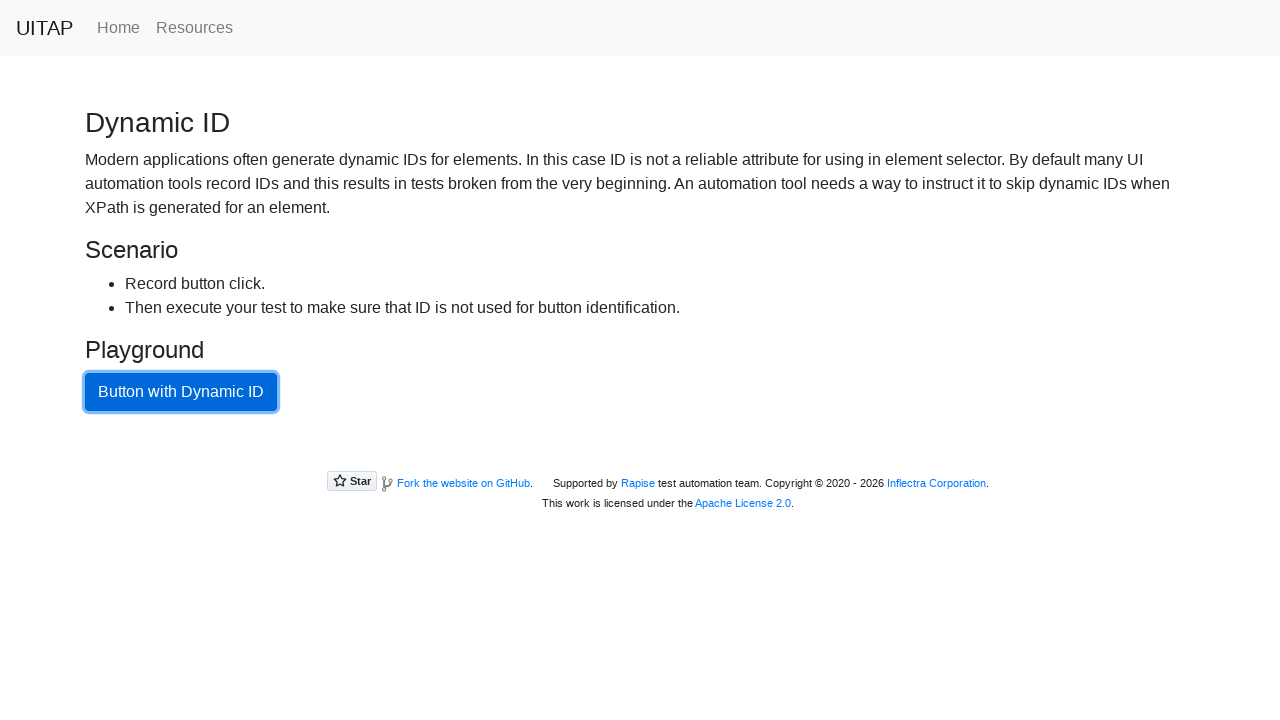

Clicked the blue button (click 3 of 3) at (181, 392) on .btn
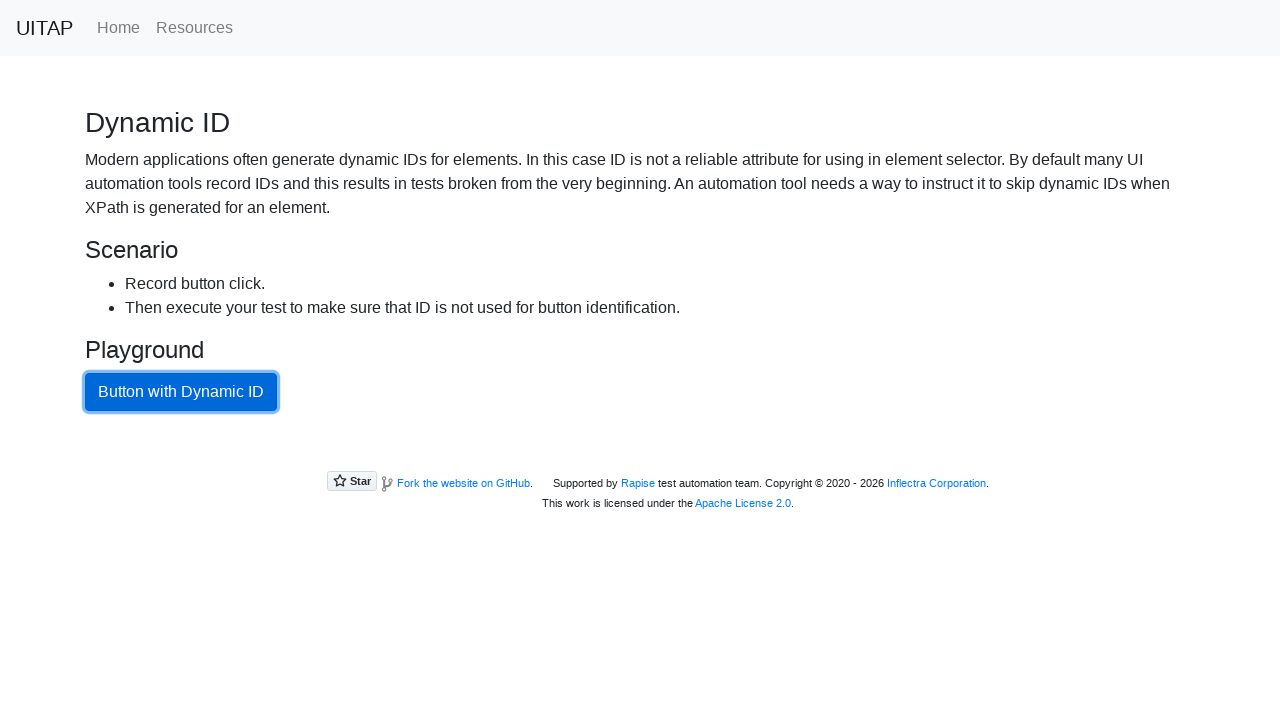

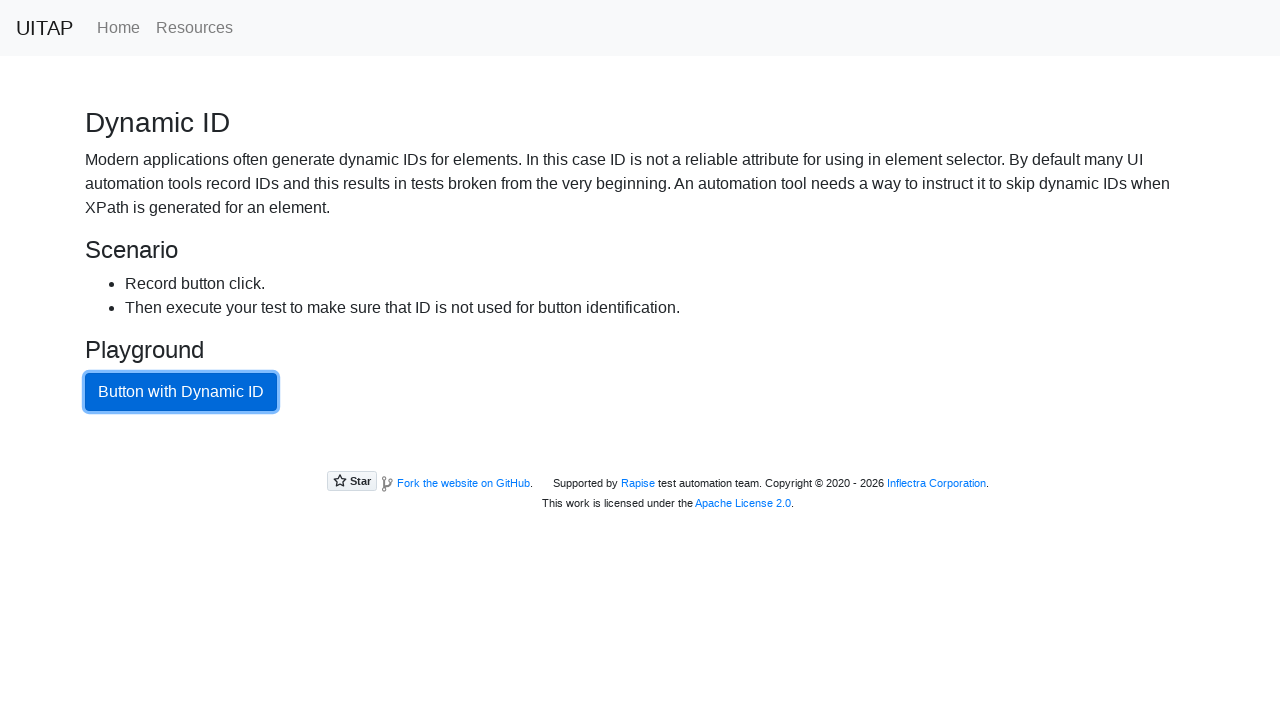